Tests explicit wait functionality by clicking a resend button and waiting for a message to appear with custom polling and exception handling

Starting URL: https://eviltester.github.io/supportclasses/#2000

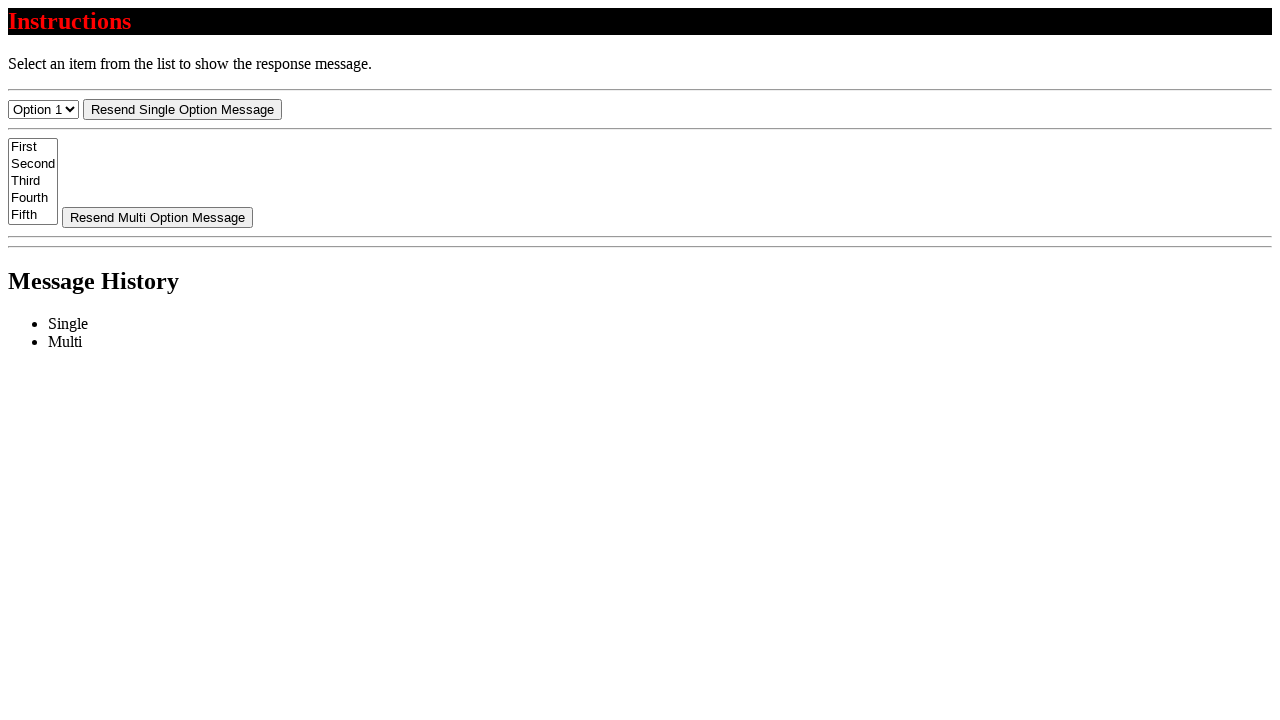

Clicked resend button at (182, 109) on #resend-select
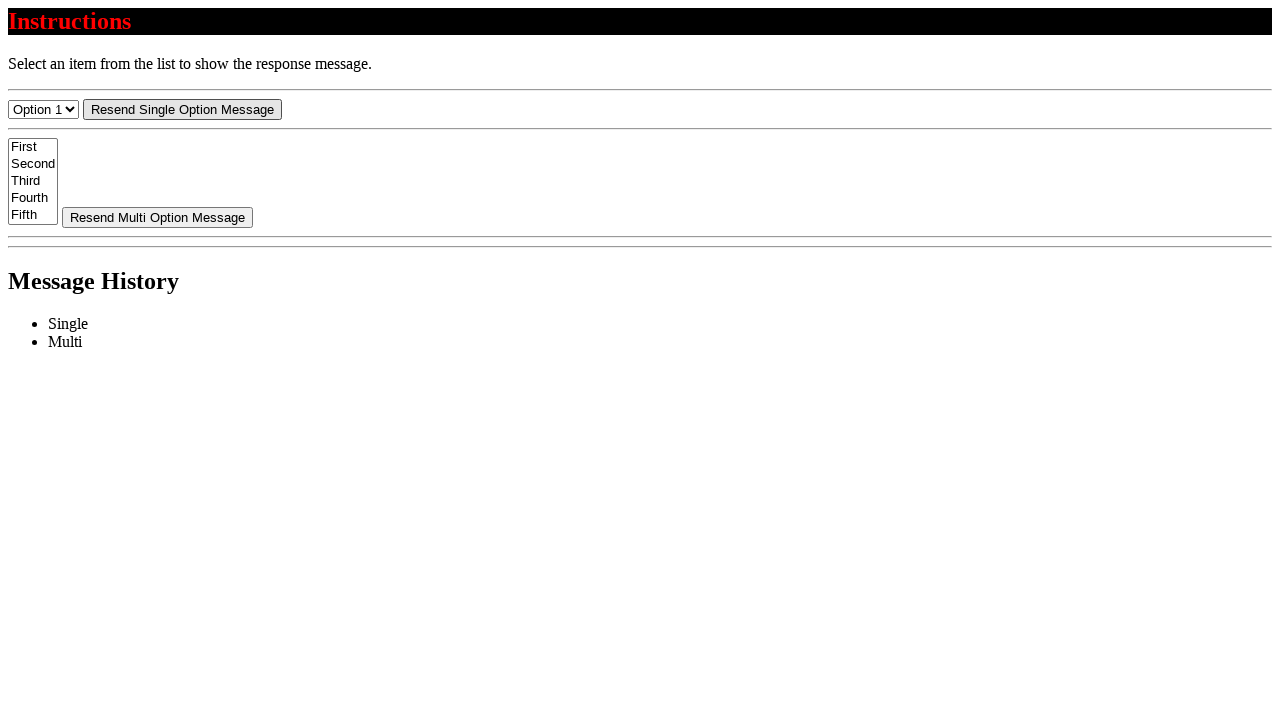

Message appeared in list with explicit wait
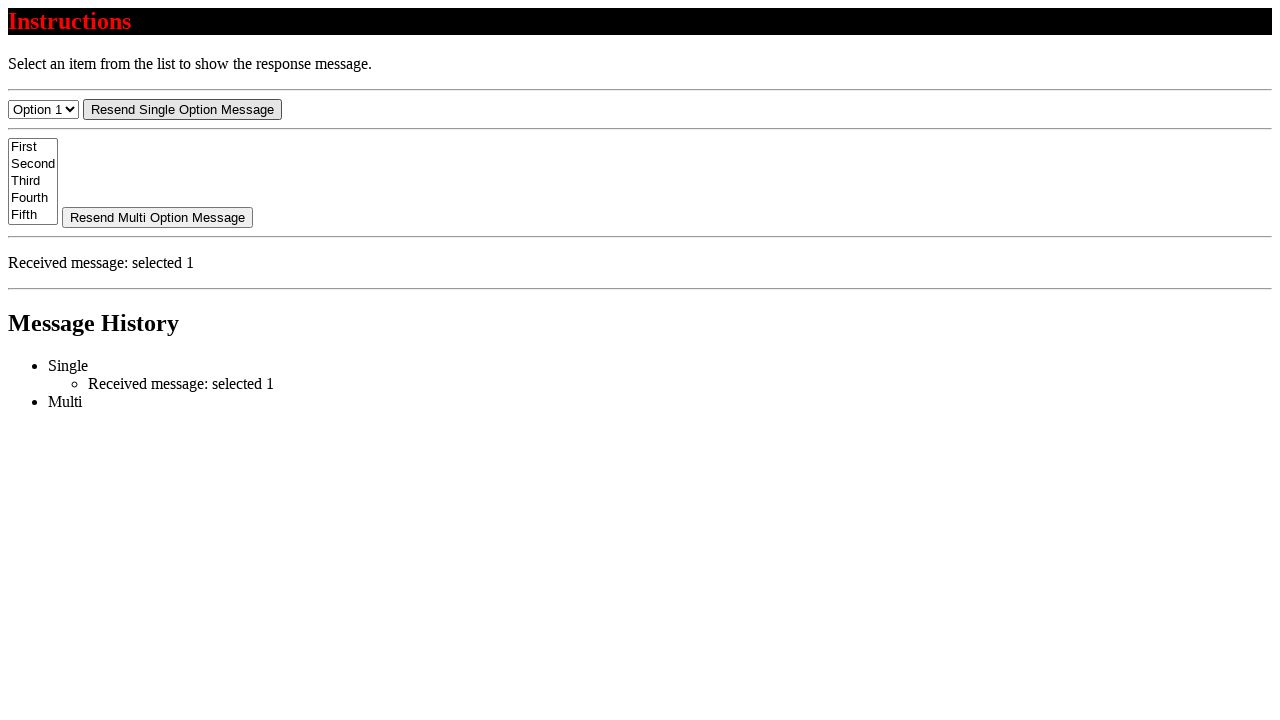

Located message element
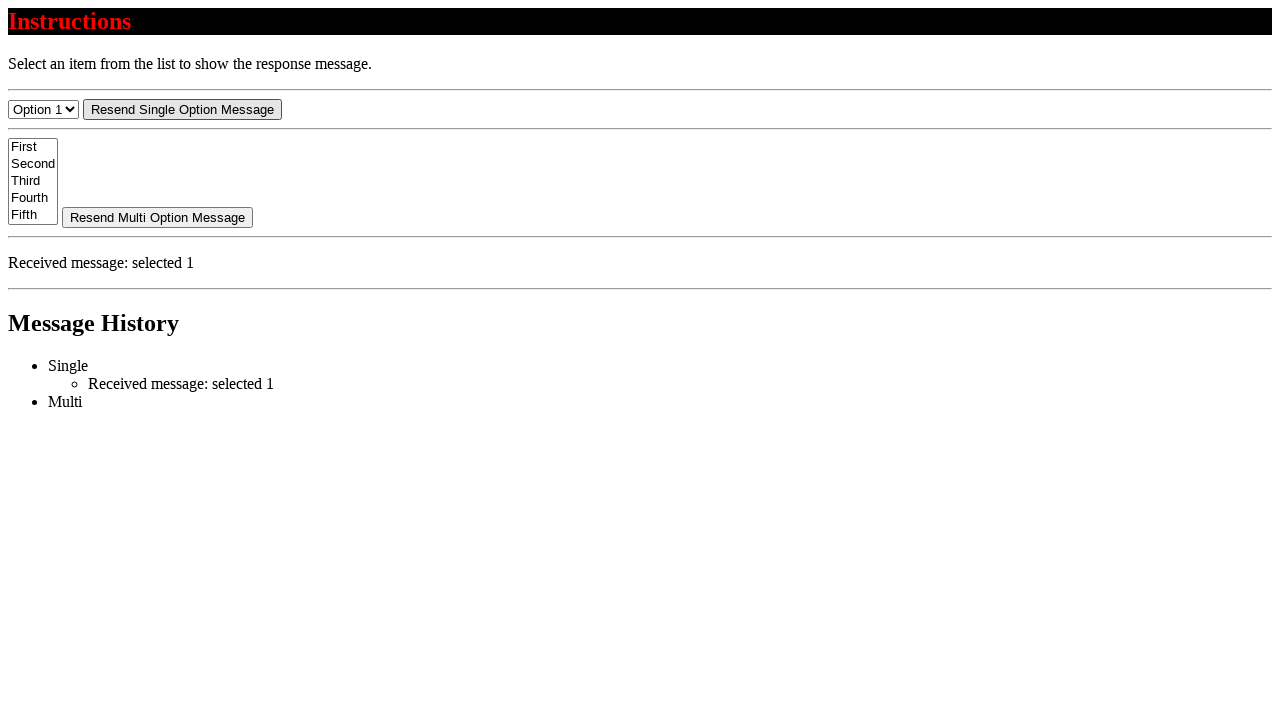

Verified message text starts with 'Received message:'
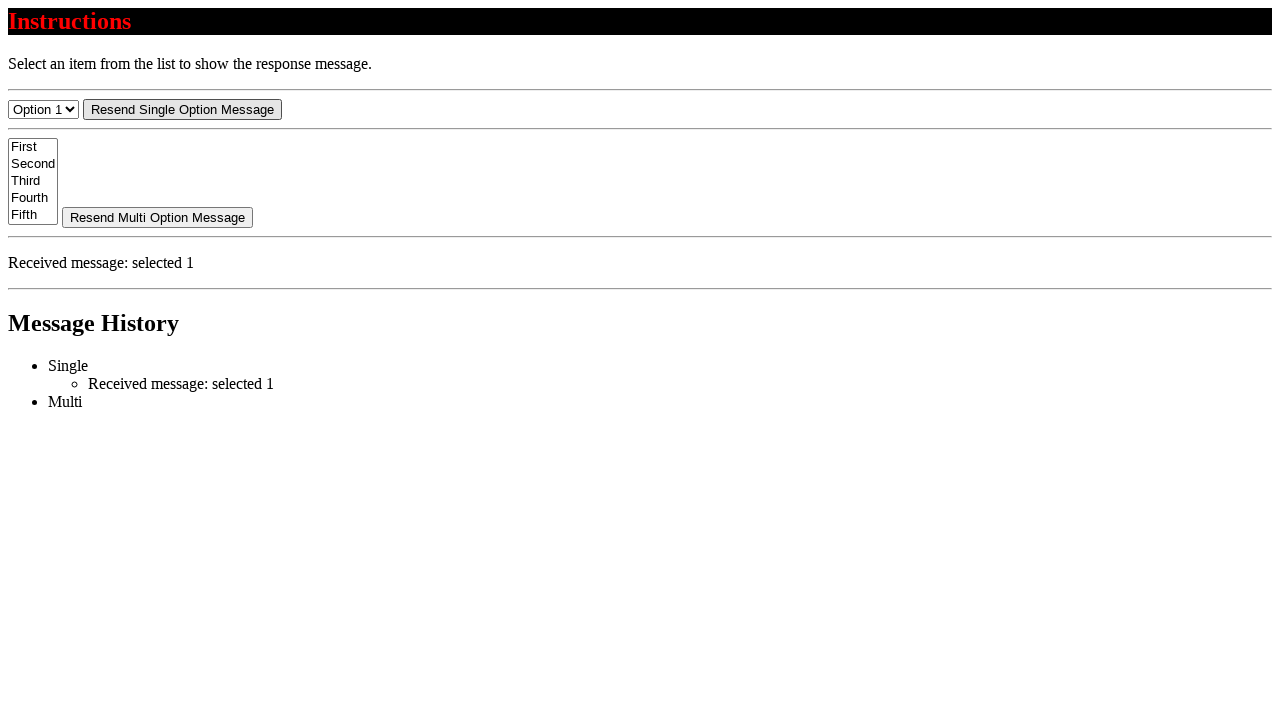

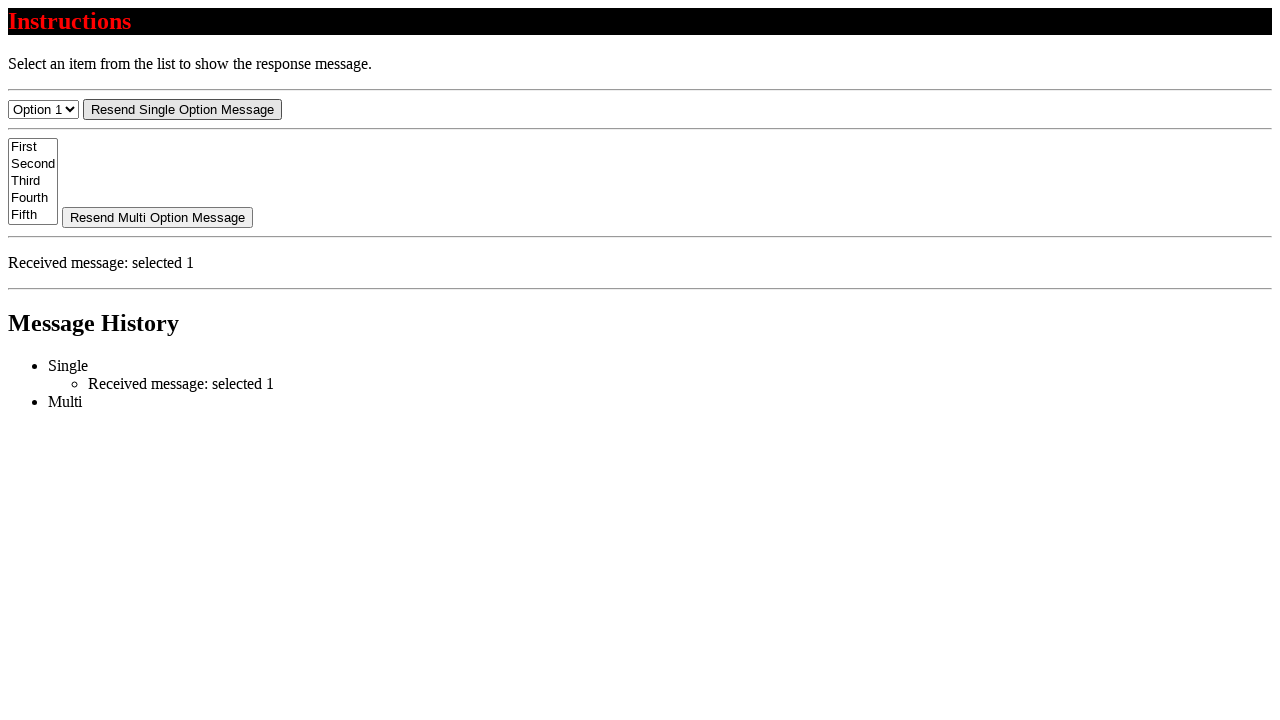